Tests that the browser back button works correctly with filter navigation

Starting URL: https://demo.playwright.dev/todomvc

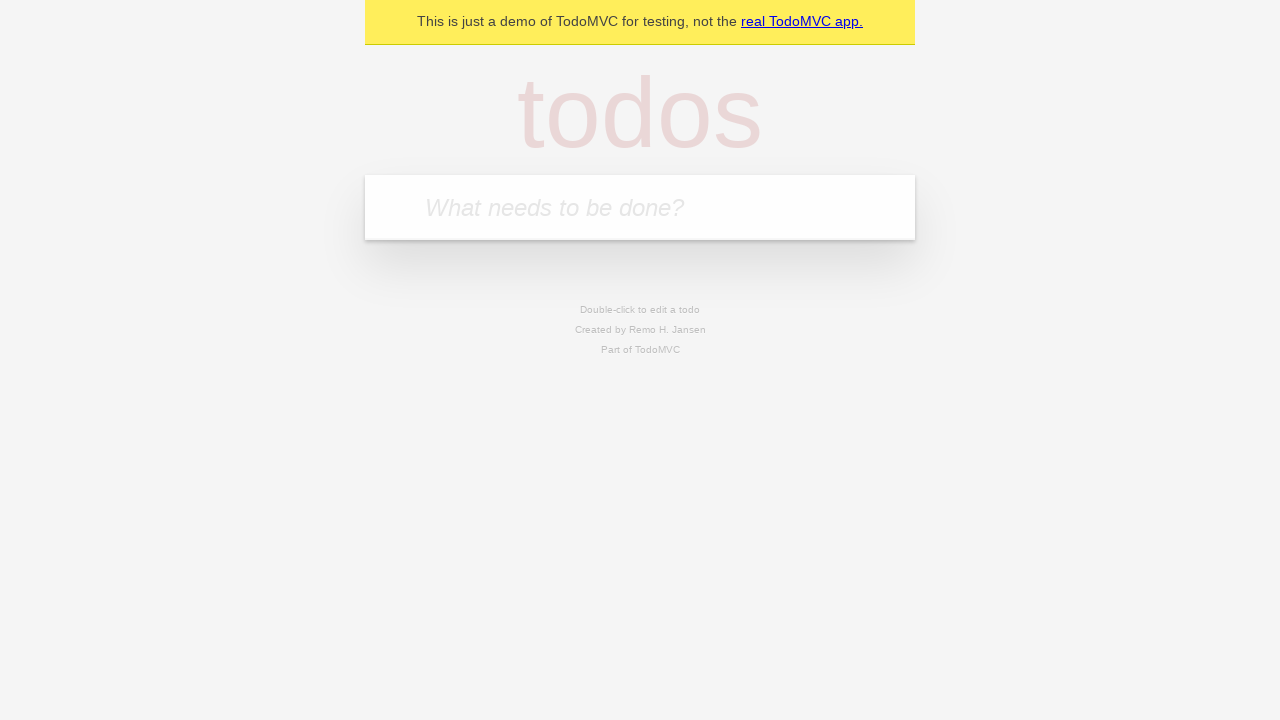

Filled new todo input with 'buy some cheese' on .new-todo
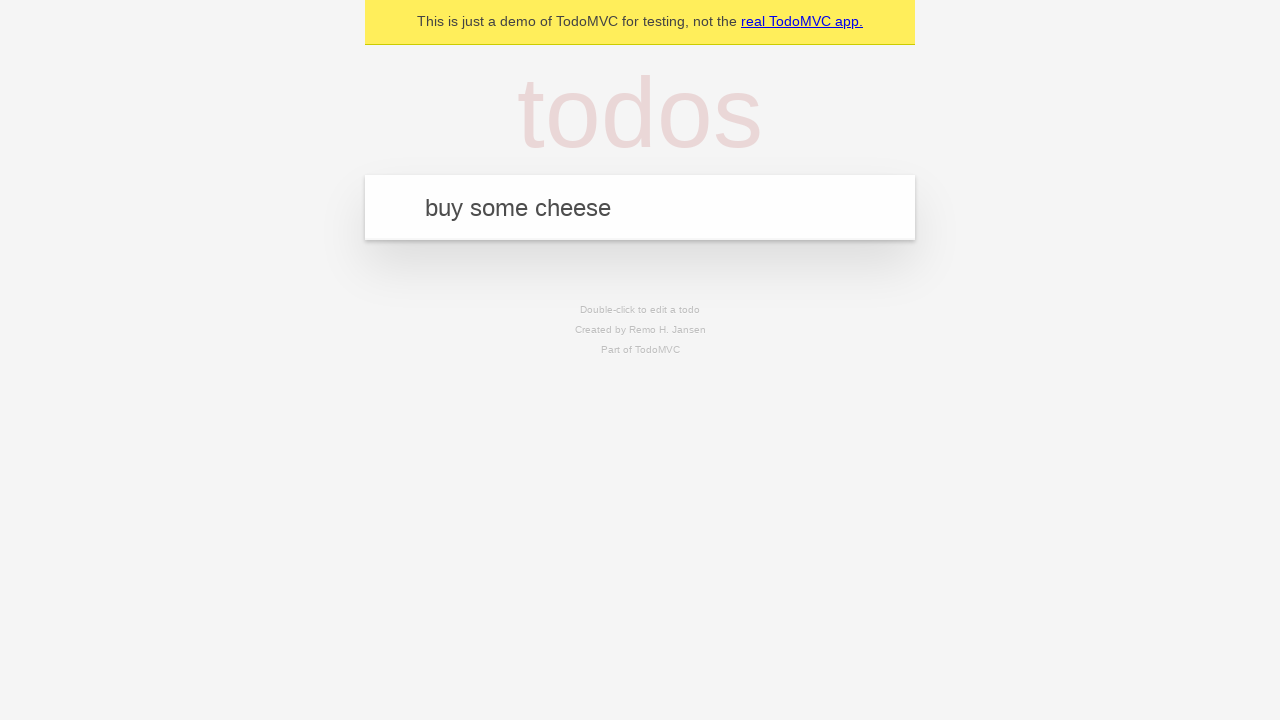

Pressed Enter to add first todo on .new-todo
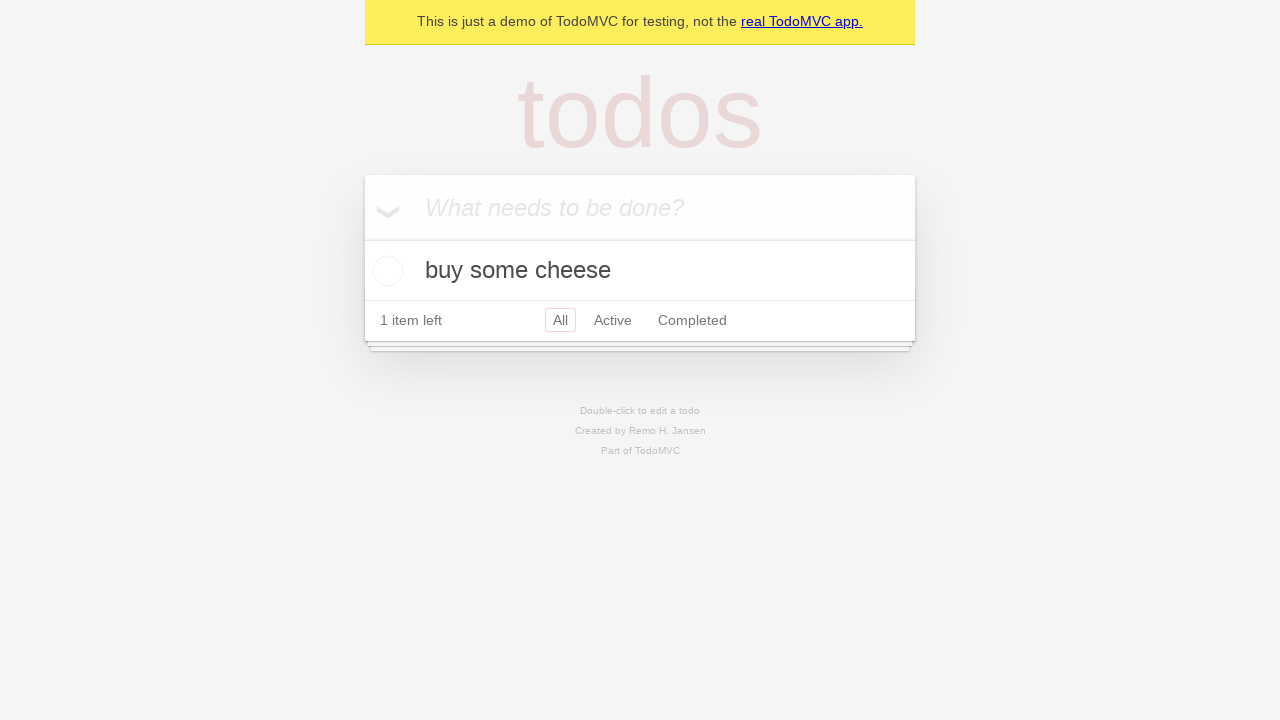

Filled new todo input with 'feed the cat' on .new-todo
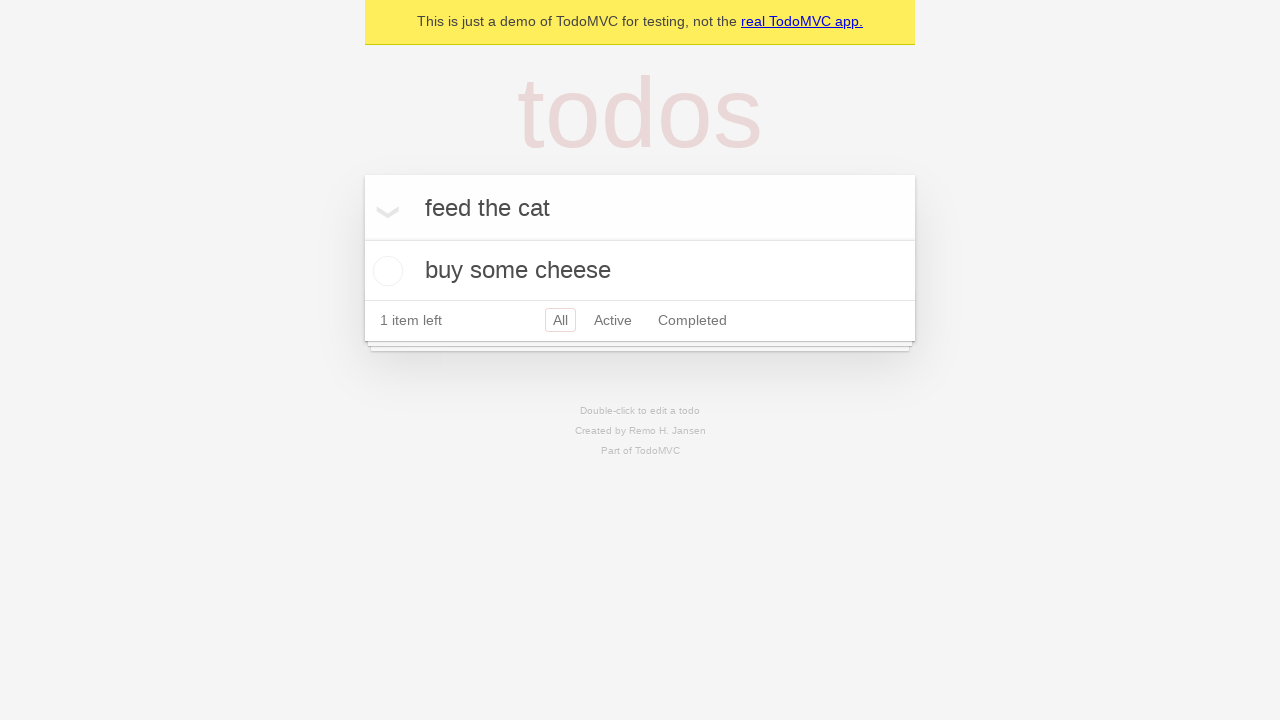

Pressed Enter to add second todo on .new-todo
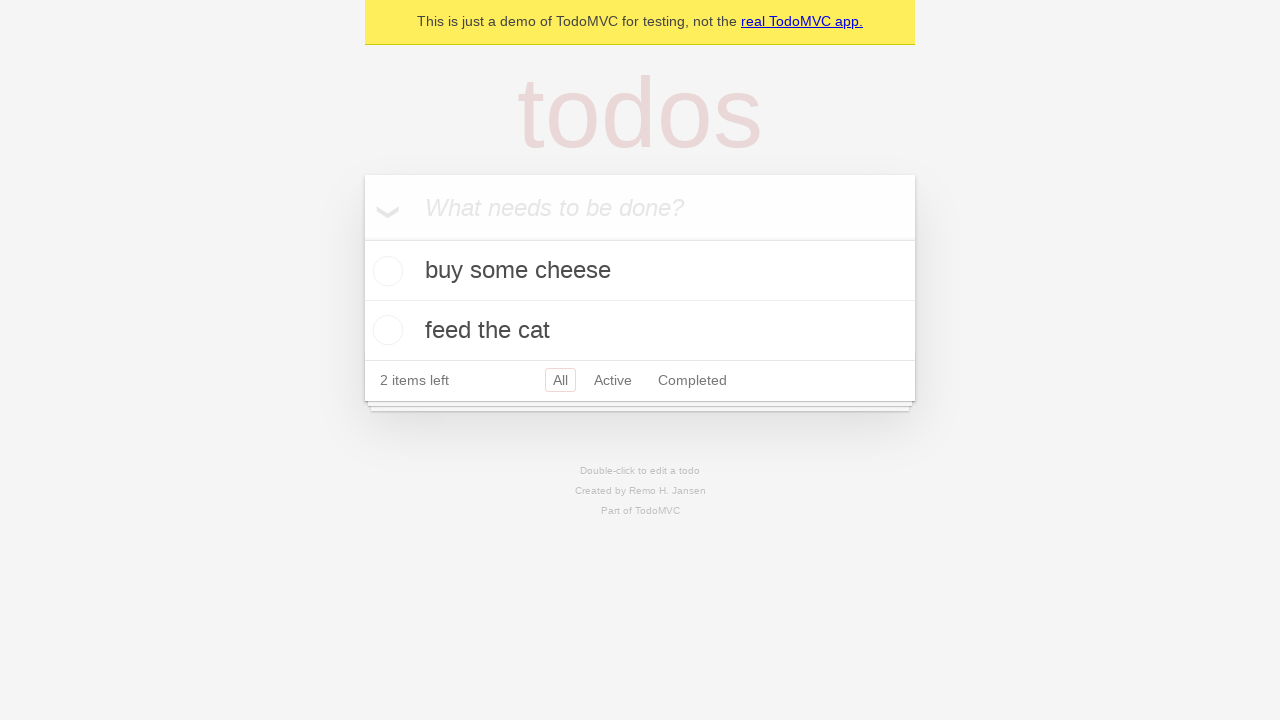

Filled new todo input with 'book a doctors appointment' on .new-todo
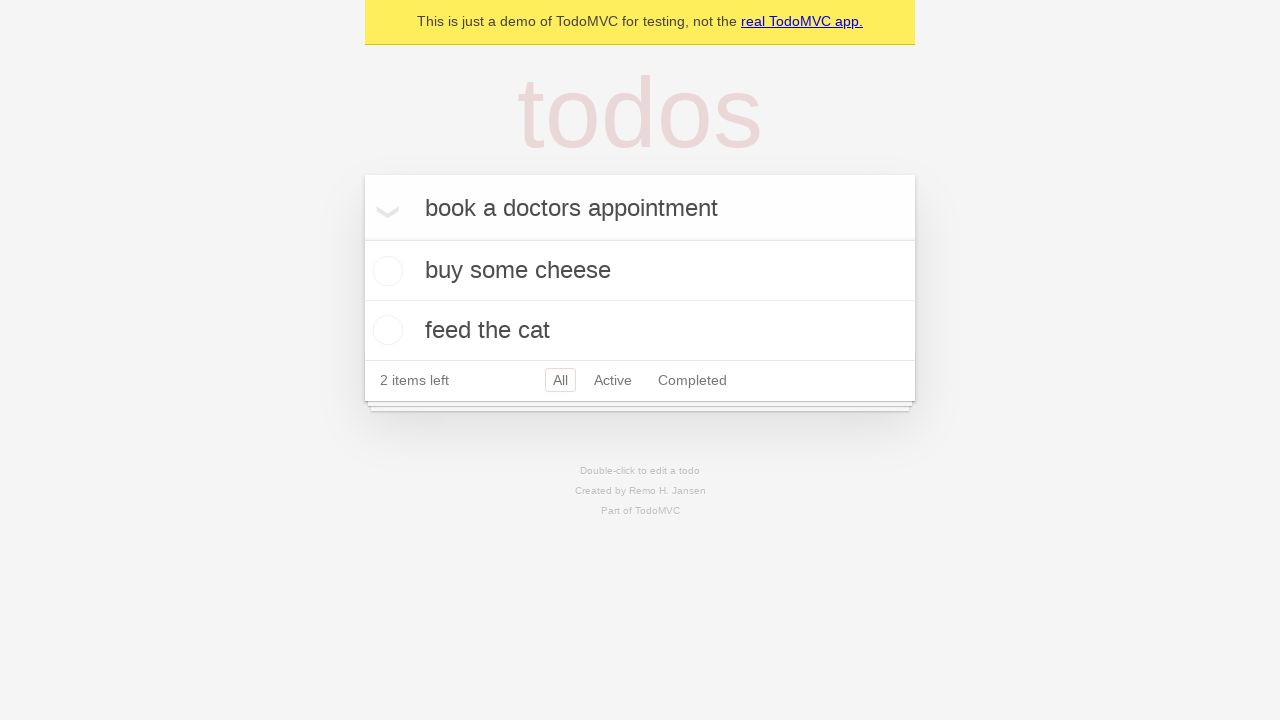

Pressed Enter to add third todo on .new-todo
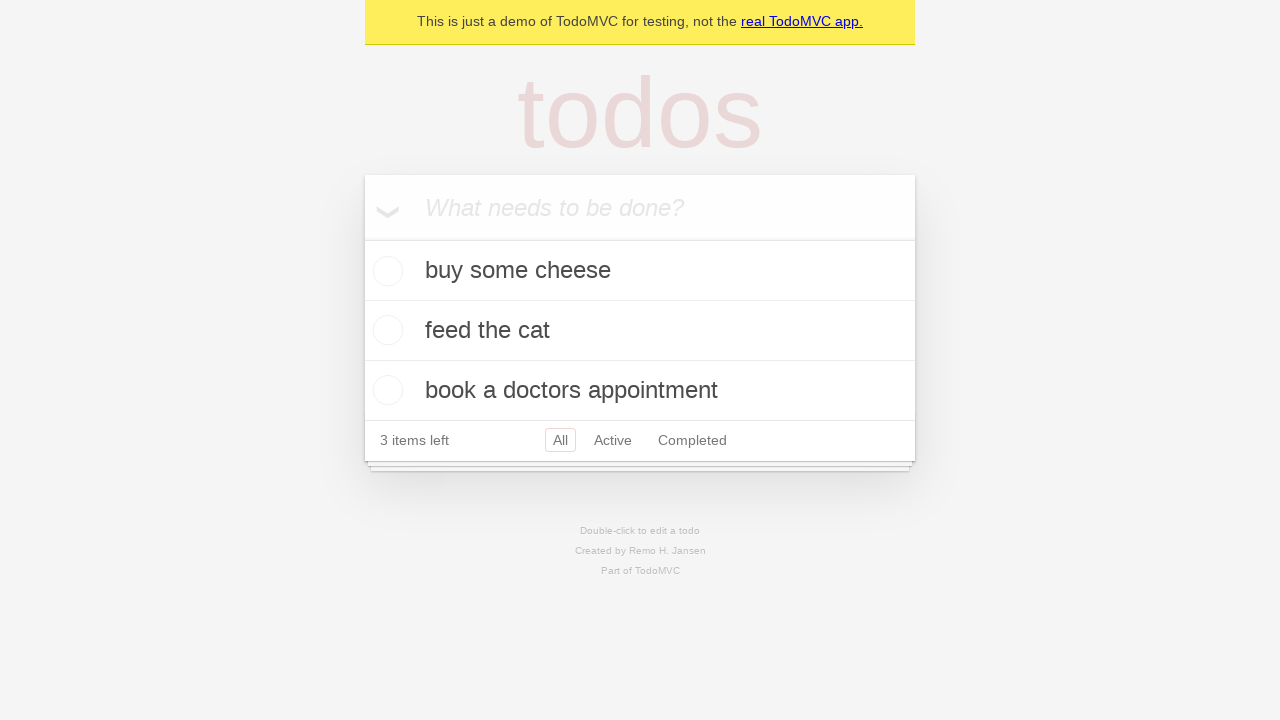

Checked the second todo as completed at (385, 330) on .todo-list li .toggle >> nth=1
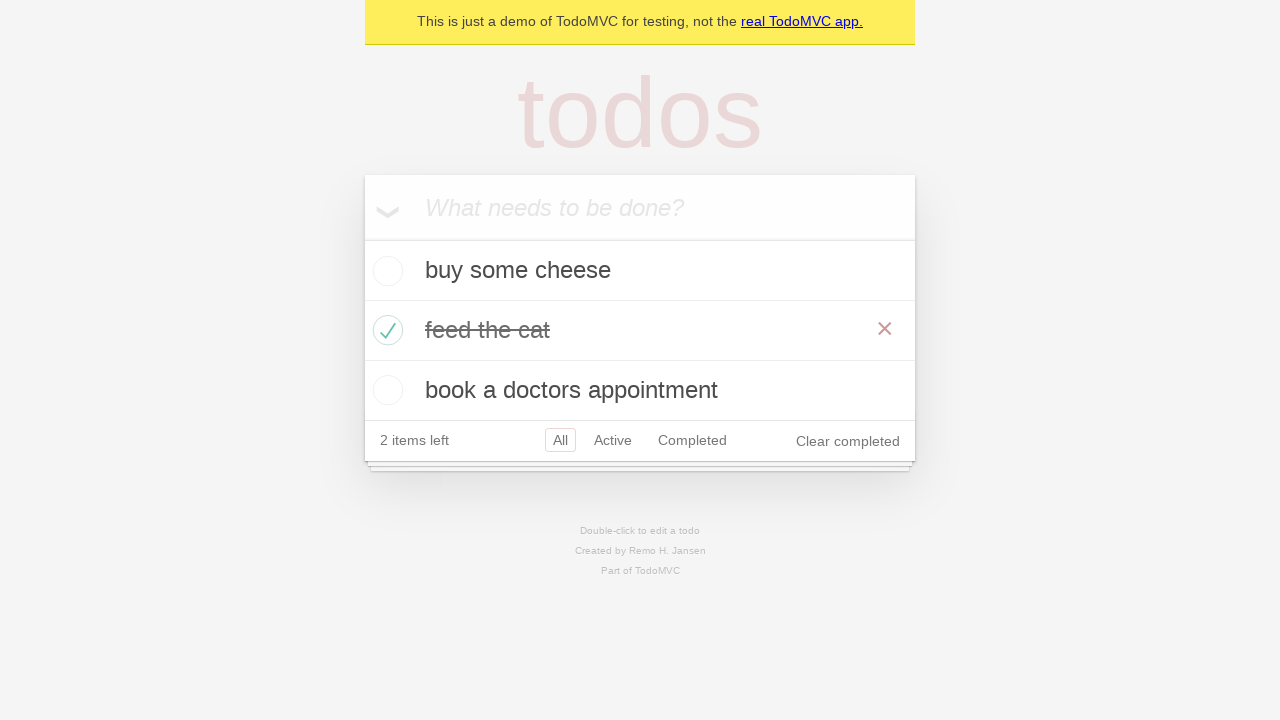

Clicked 'All' filter at (560, 440) on .filters >> text=All
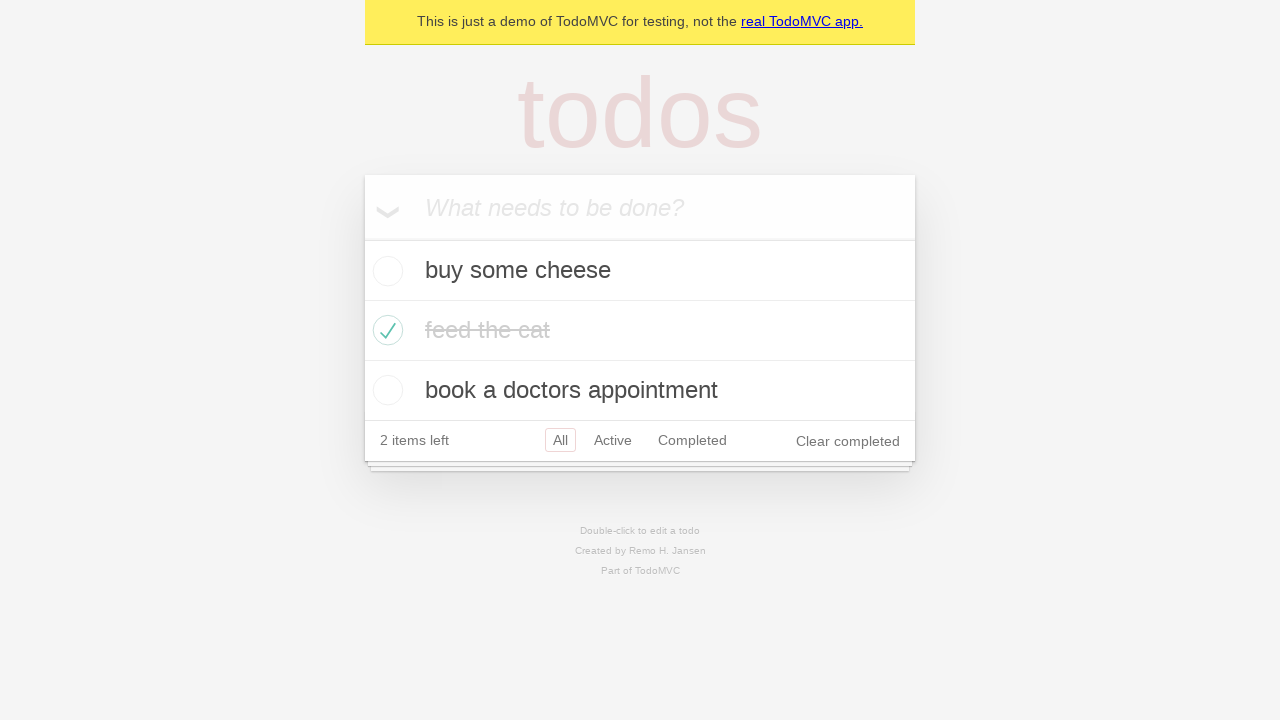

Clicked 'Active' filter at (613, 440) on .filters >> text=Active
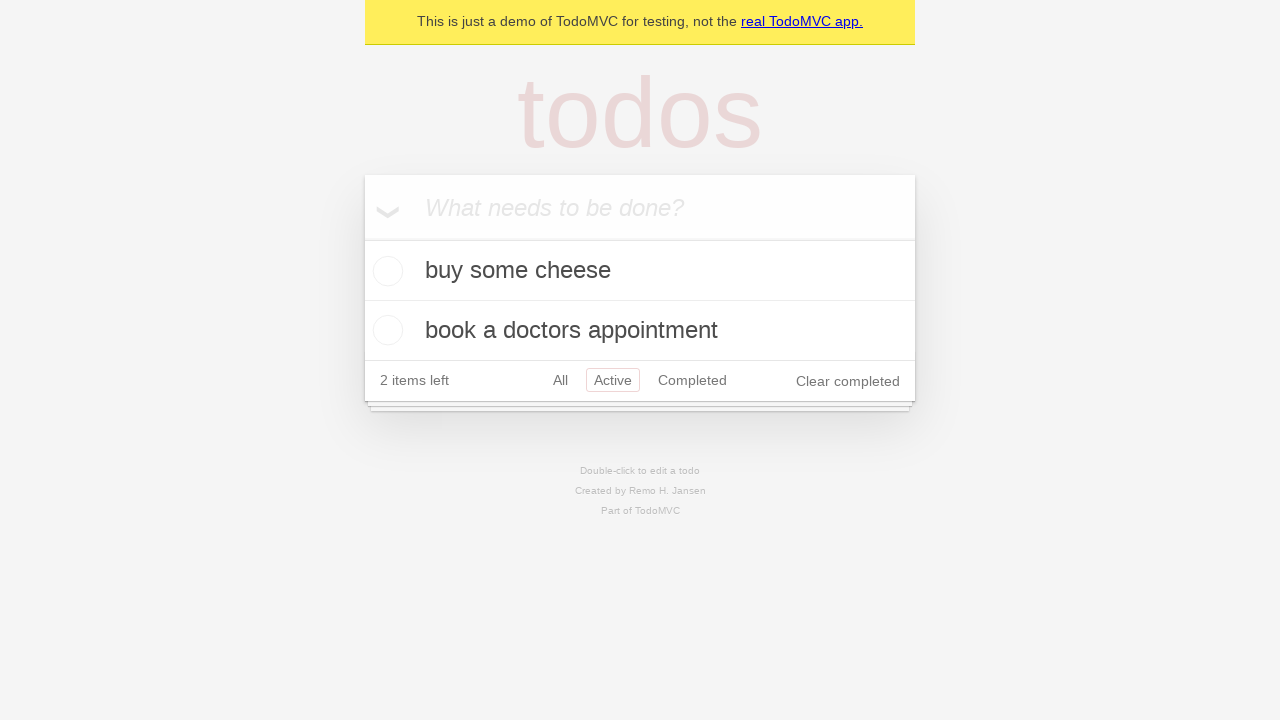

Clicked 'Completed' filter at (692, 380) on .filters >> text=Completed
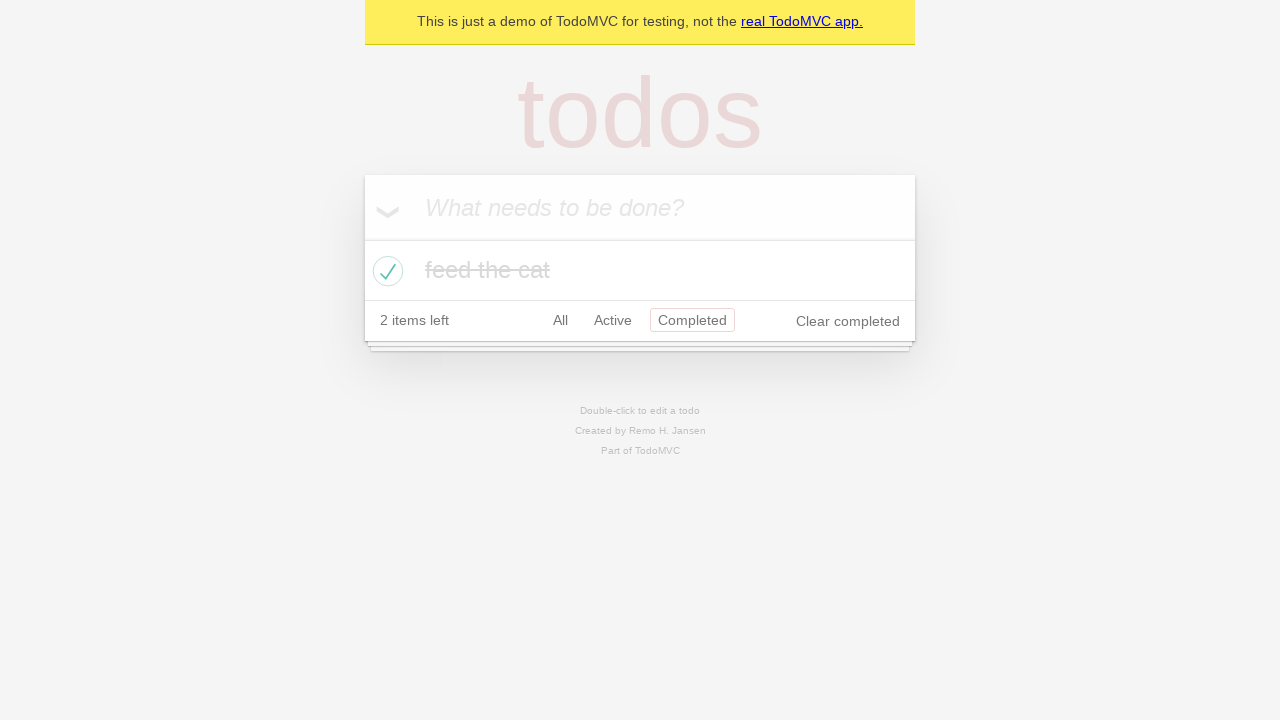

Navigated back using browser back button
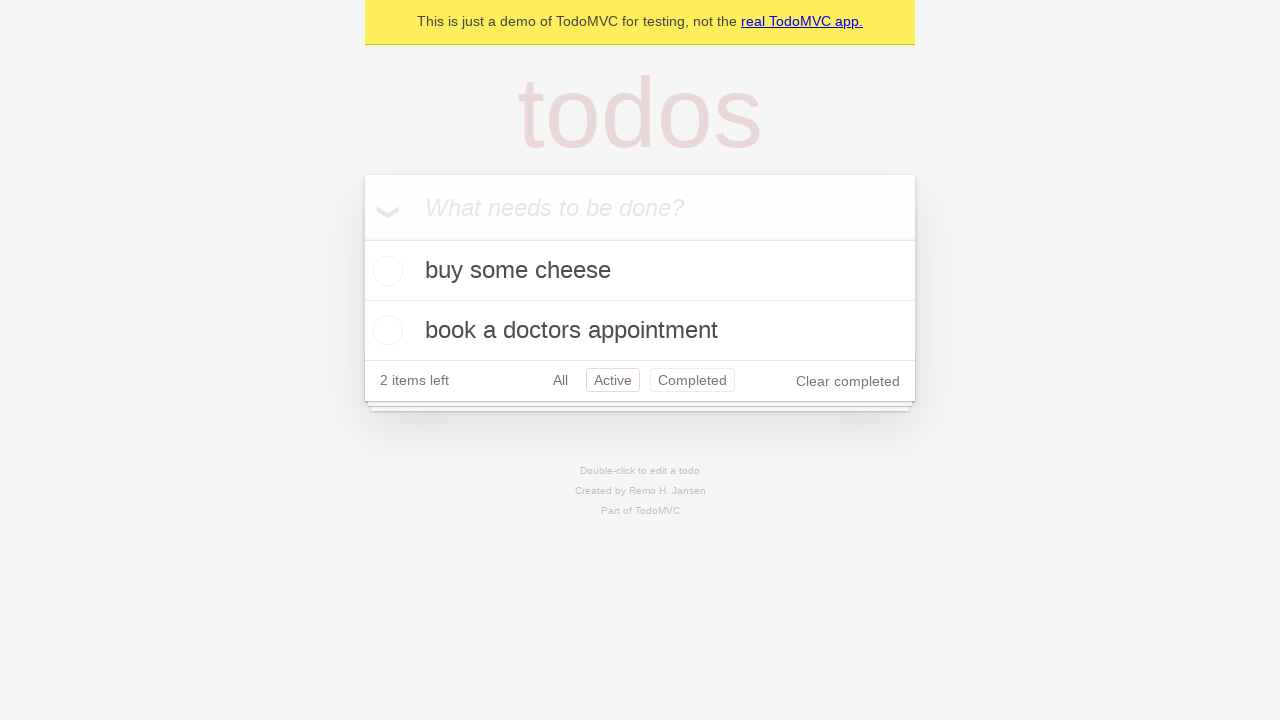

Navigated back again using browser back button
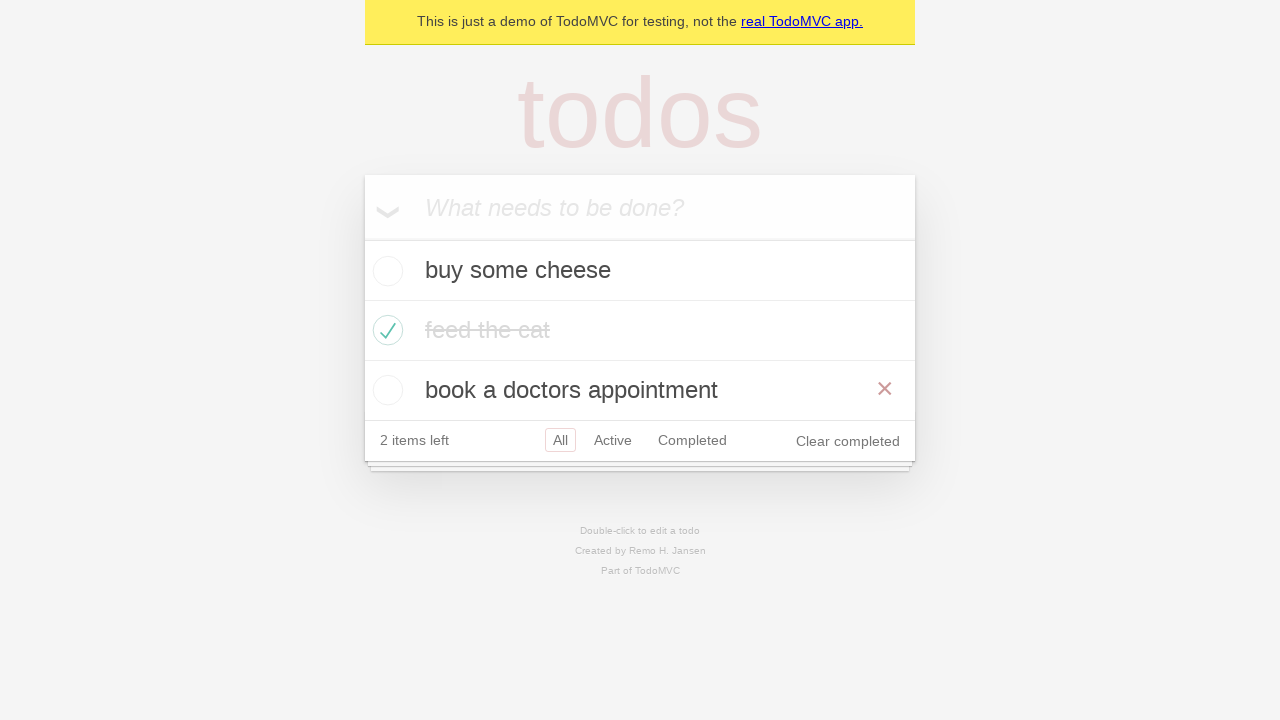

Waited for todo list to load
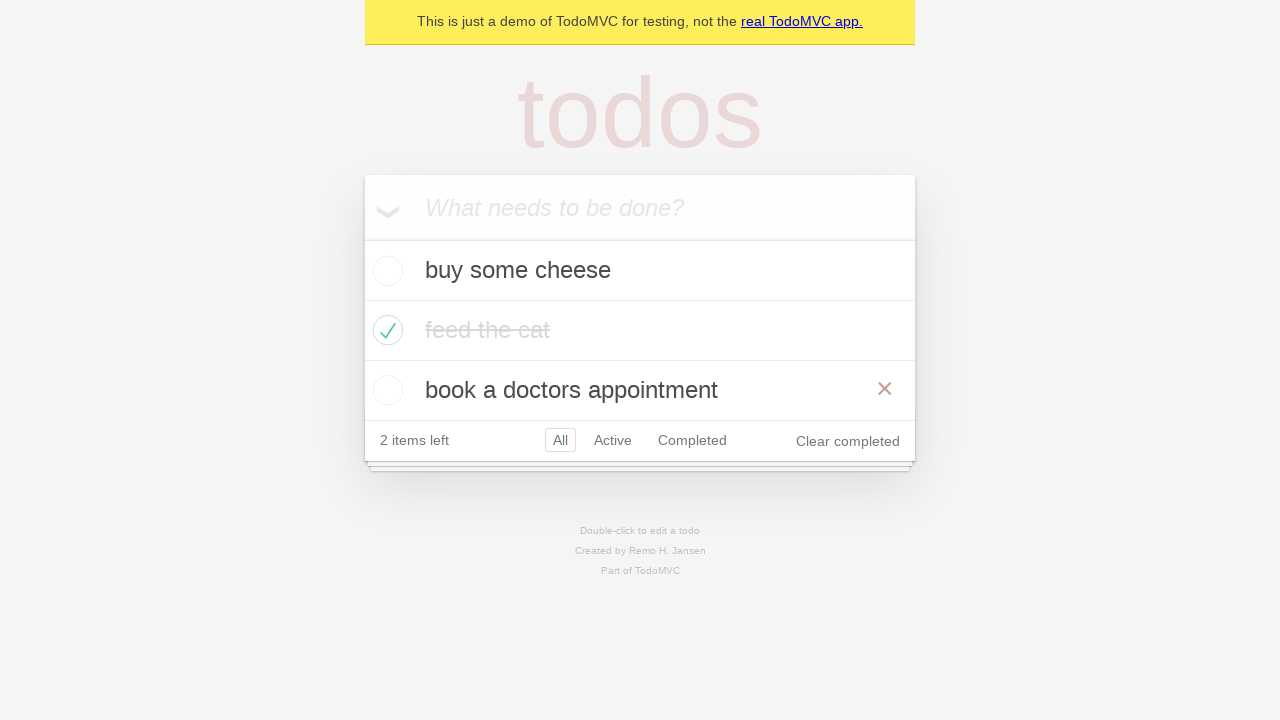

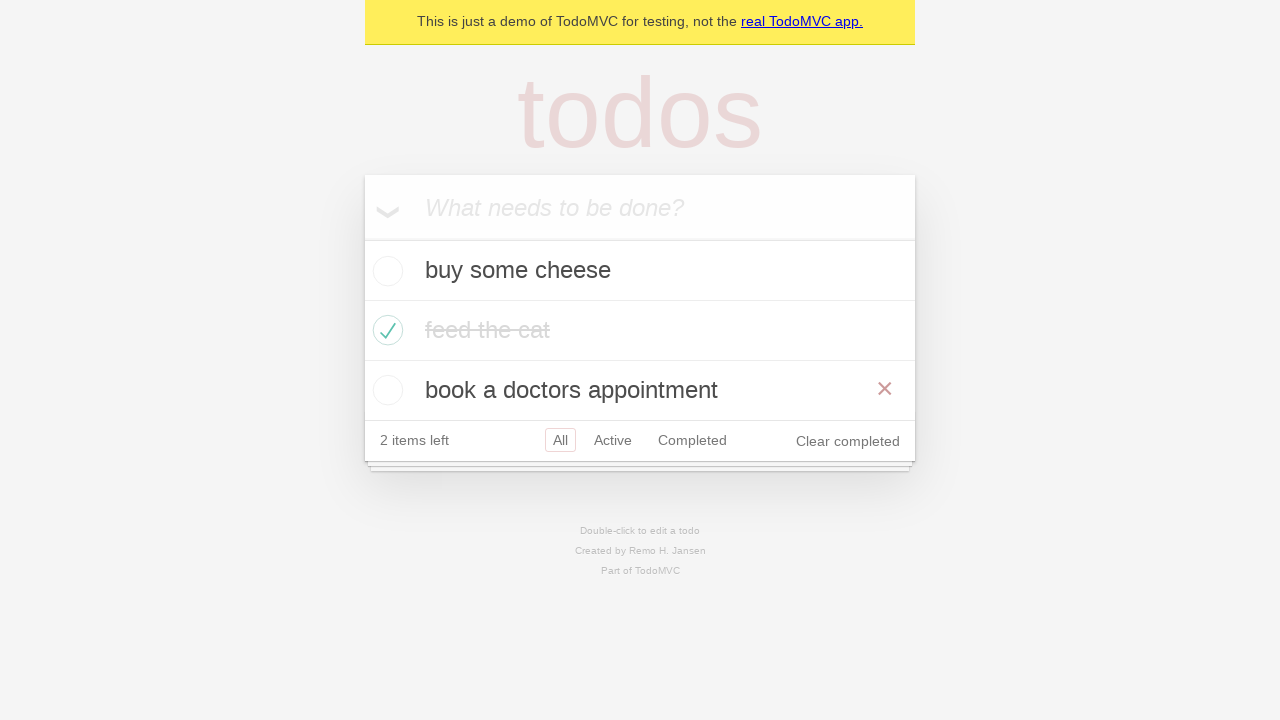